Tests filtering to show all todos using the filter button

Starting URL: https://todomvc.com/examples/typescript-angular/#/

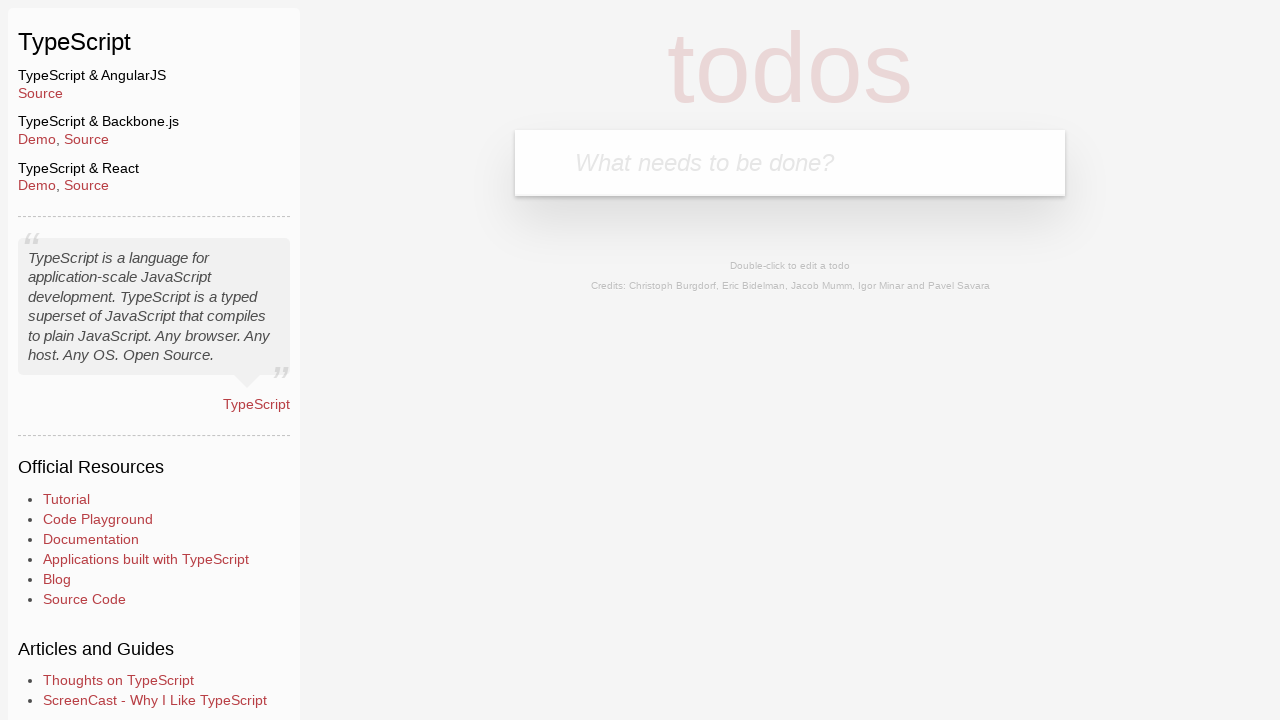

Filled new todo input with 'Example1' on .new-todo
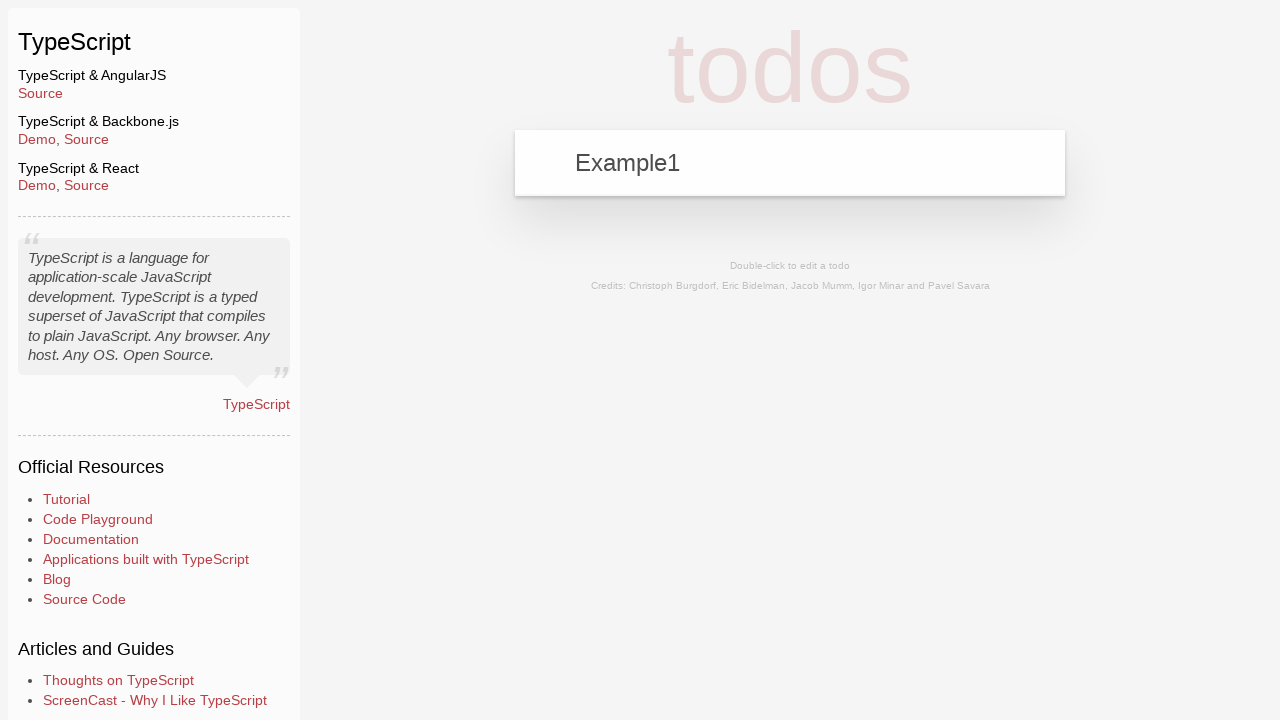

Pressed Enter to add first todo 'Example1' on .new-todo
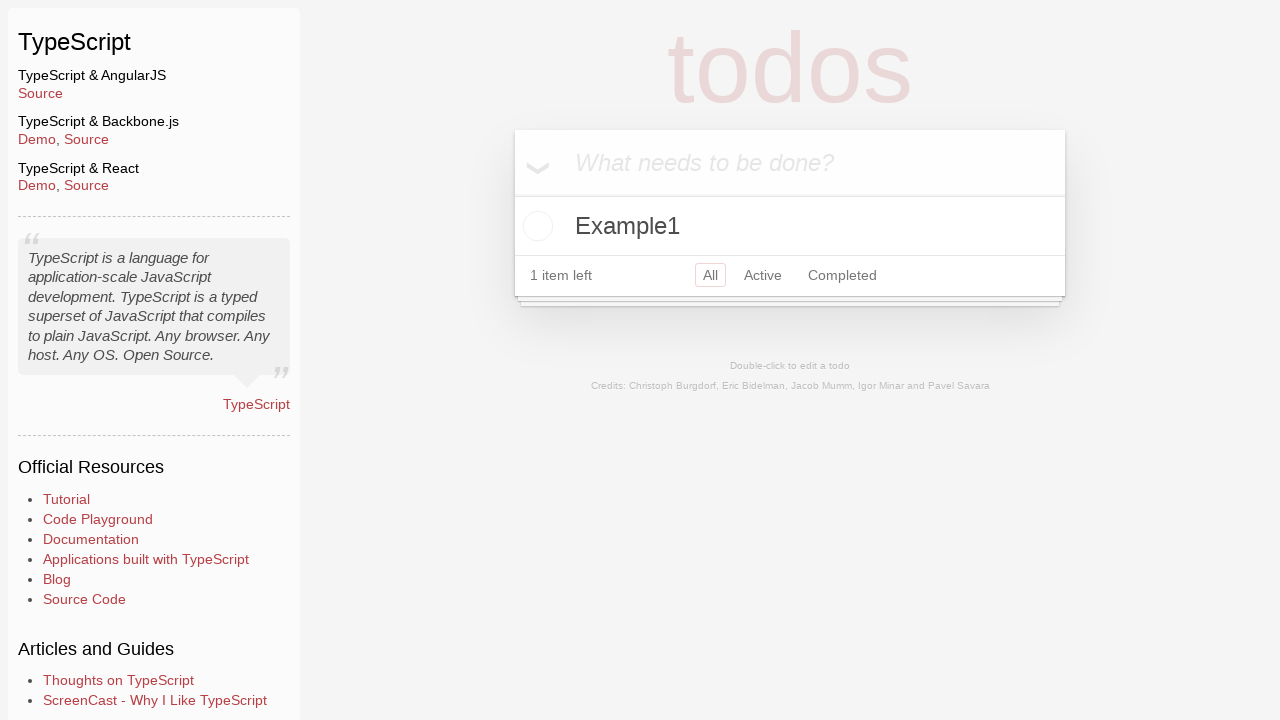

Filled new todo input with 'Example2' on .new-todo
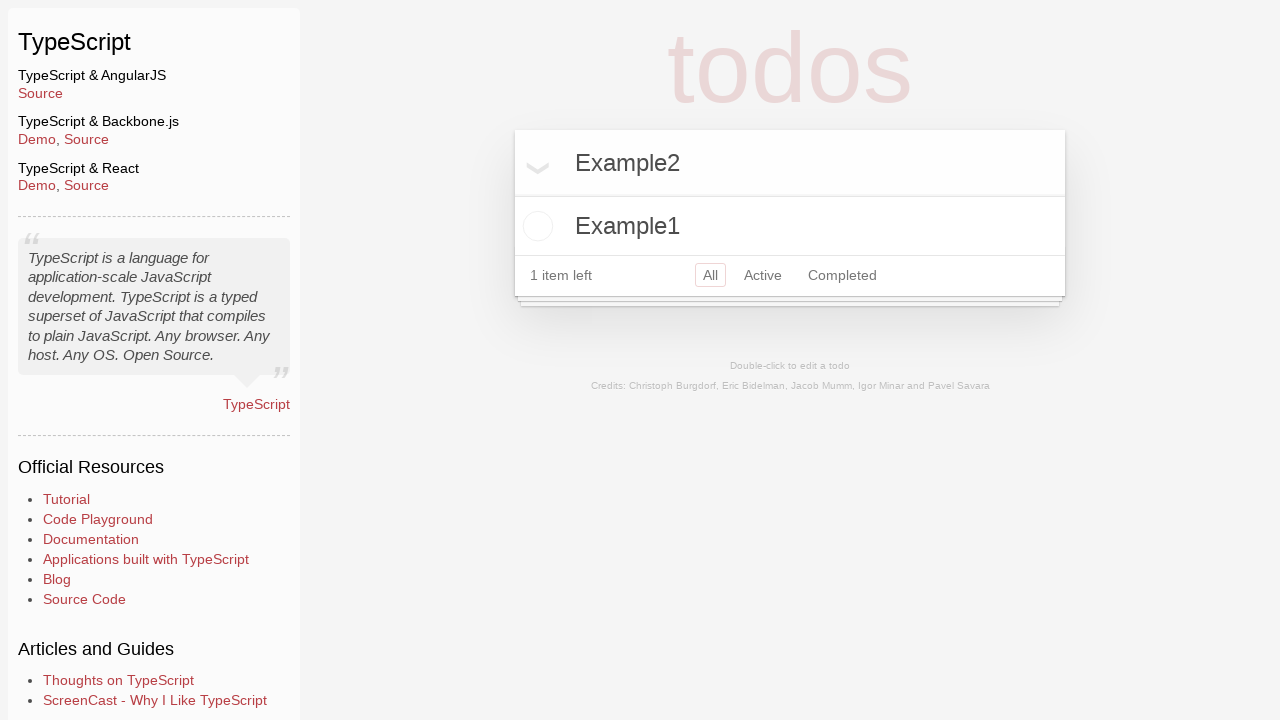

Pressed Enter to add second todo 'Example2' on .new-todo
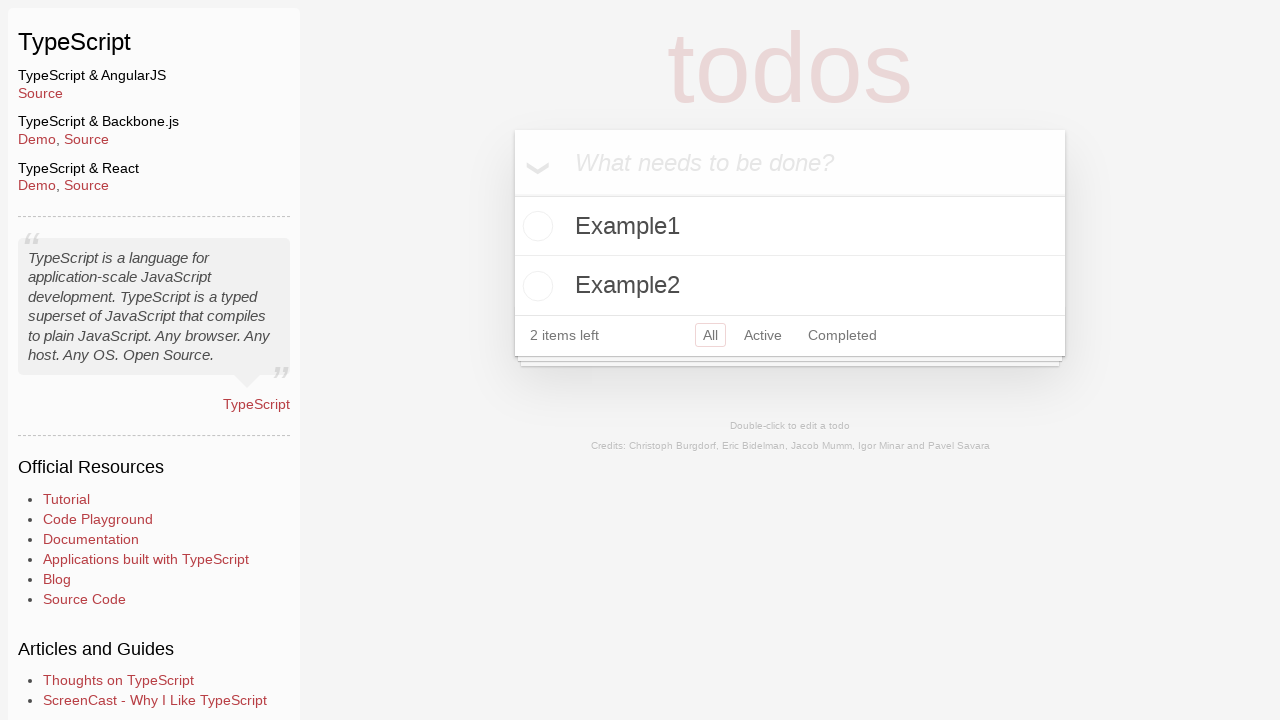

Marked 'Example2' todo as completed at (535, 286) on .todo-list li:has-text('Example2') .toggle
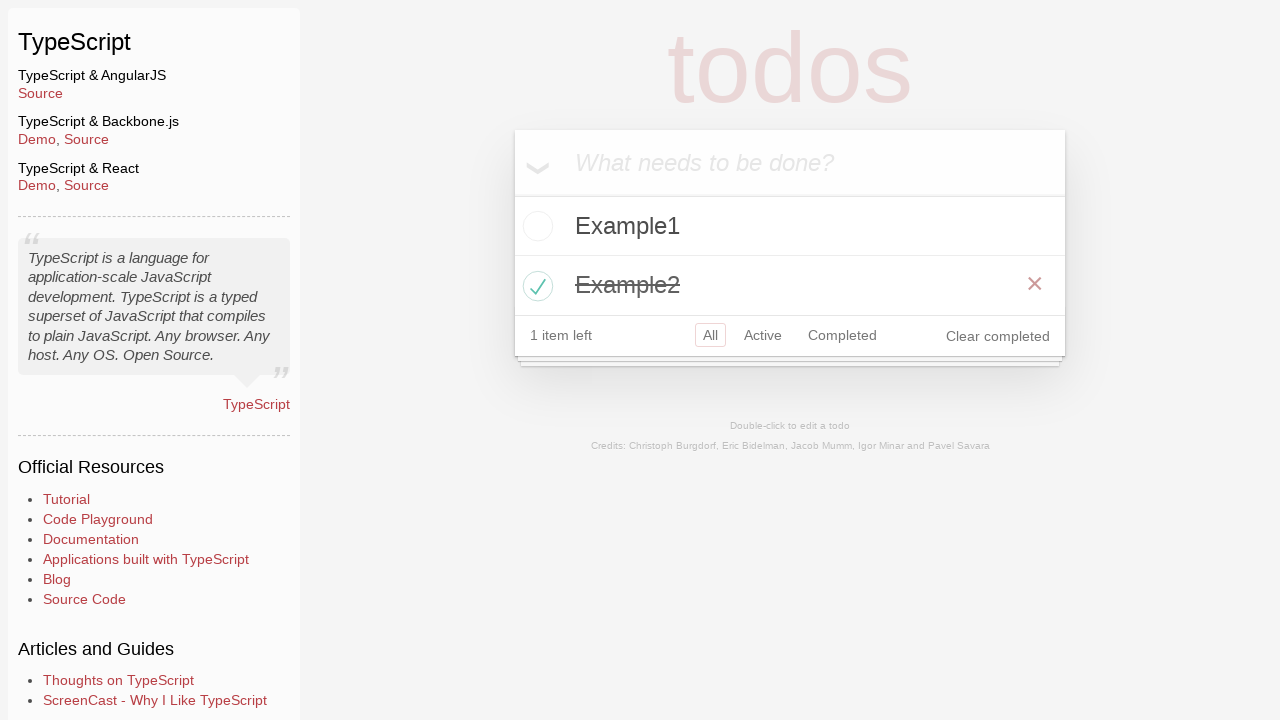

Clicked 'All' filter button to show all todos at (710, 335) on a[href='#/']
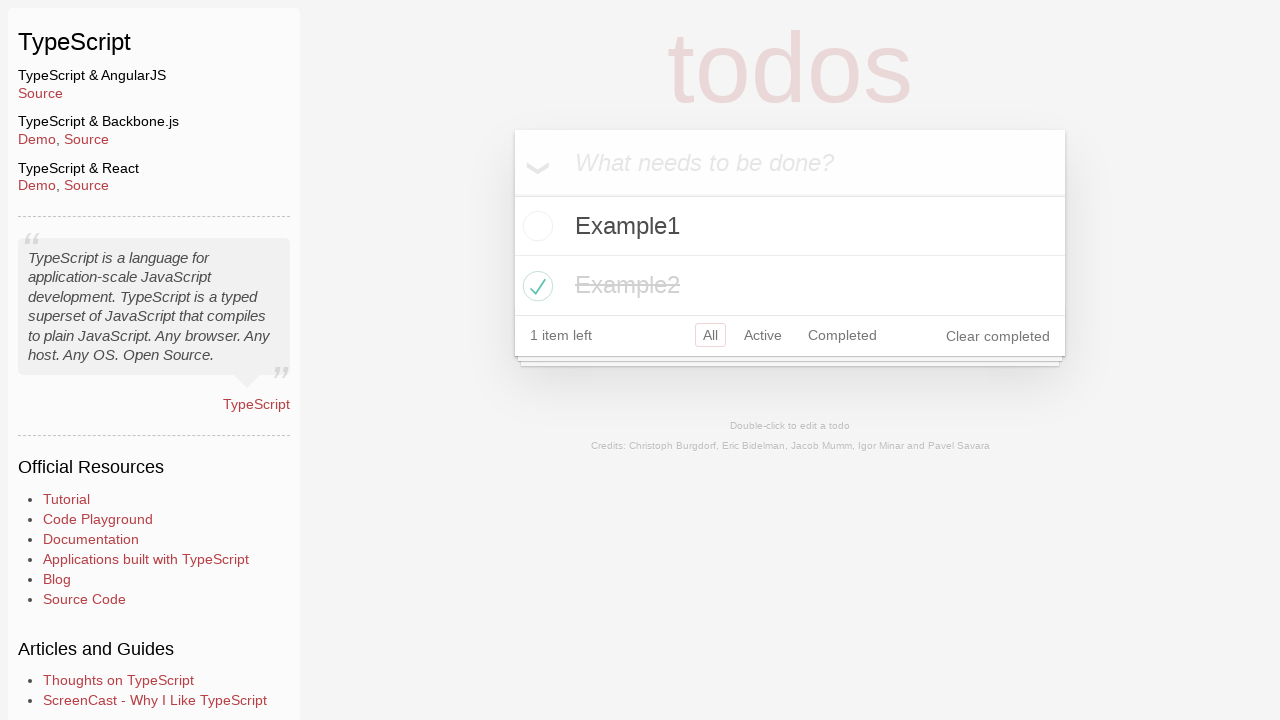

Verified 'Example1' todo is visible
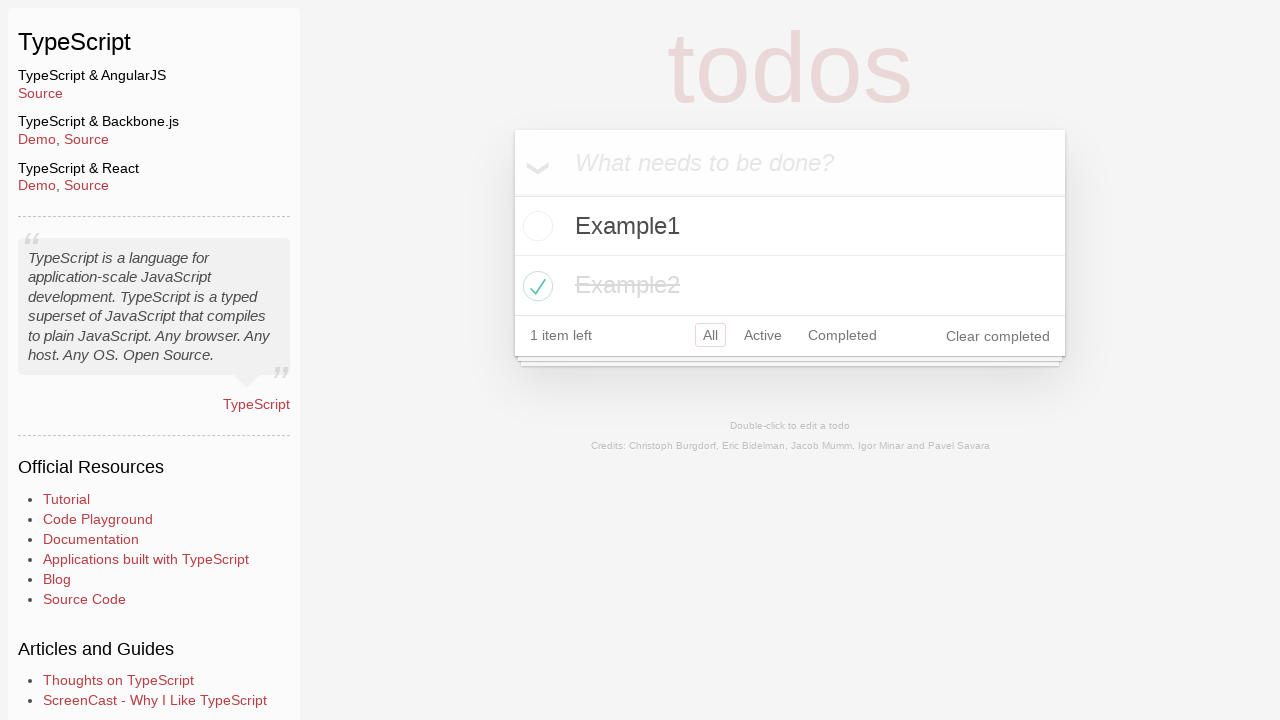

Verified 'Example2' todo is visible
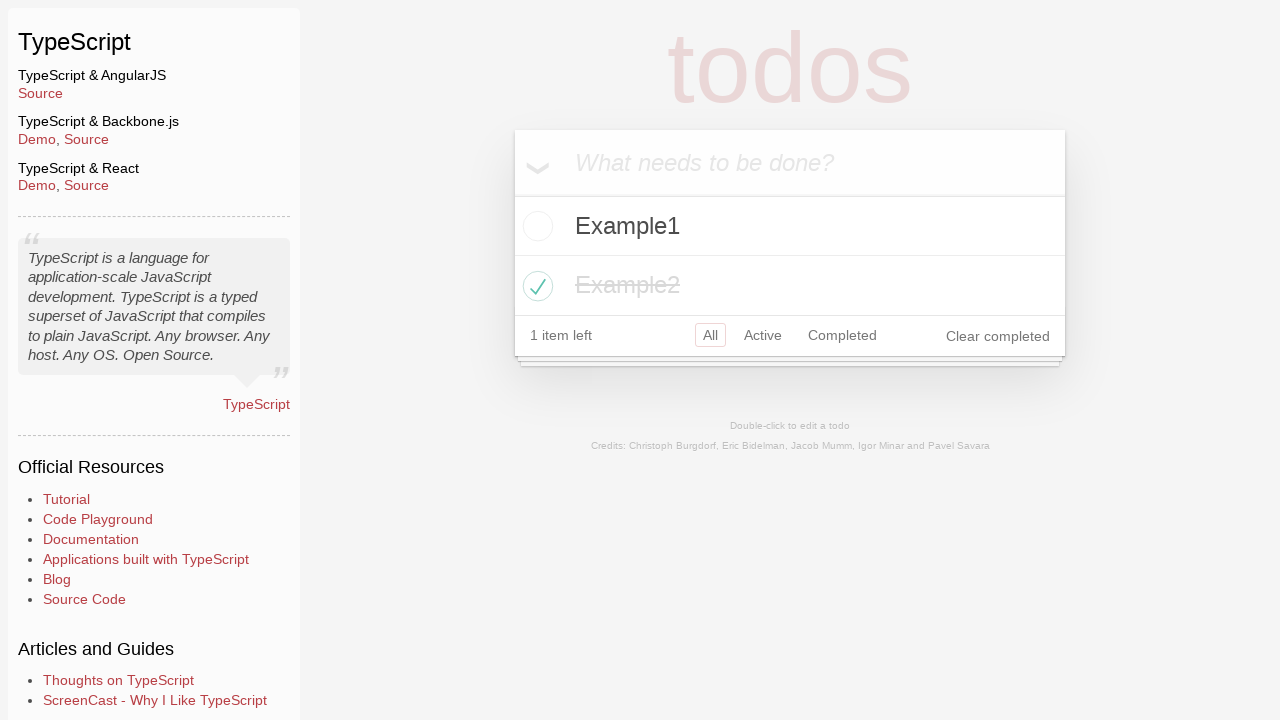

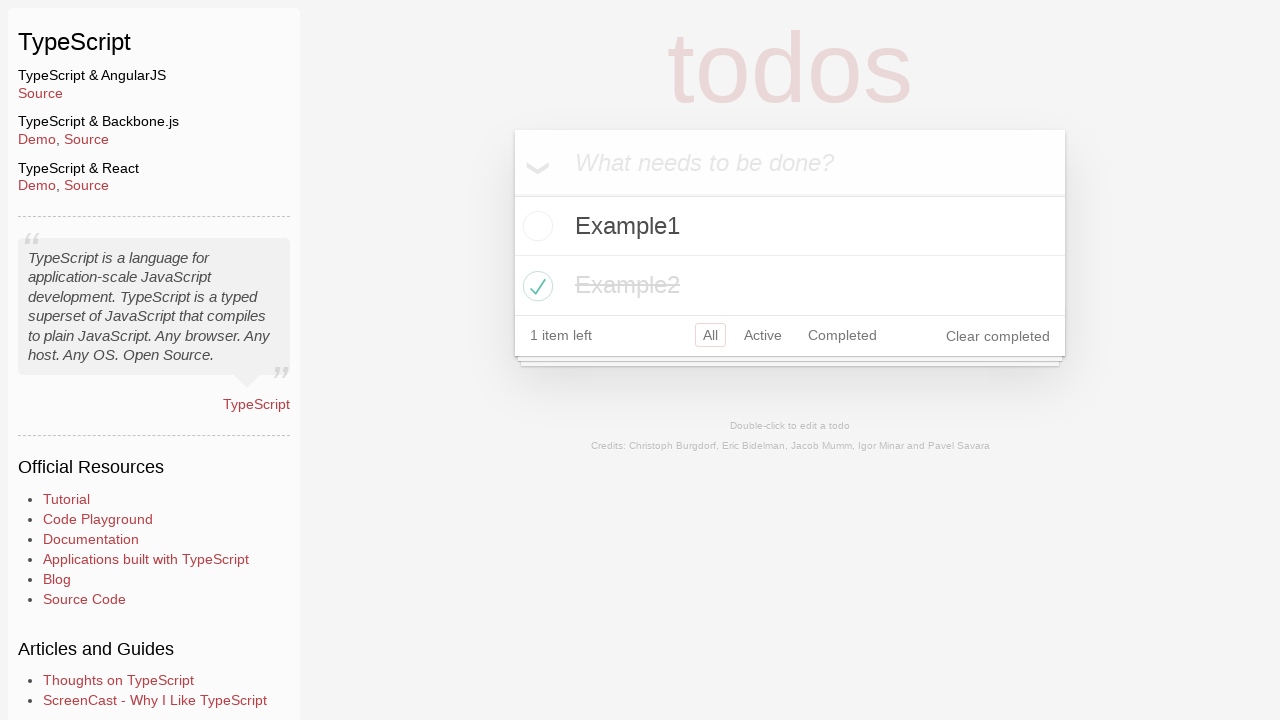